Verifies the Home link in the bottom bar is visible and navigates to the correct page when clicked

Starting URL: https://qa.heallifehospital.com/frontend

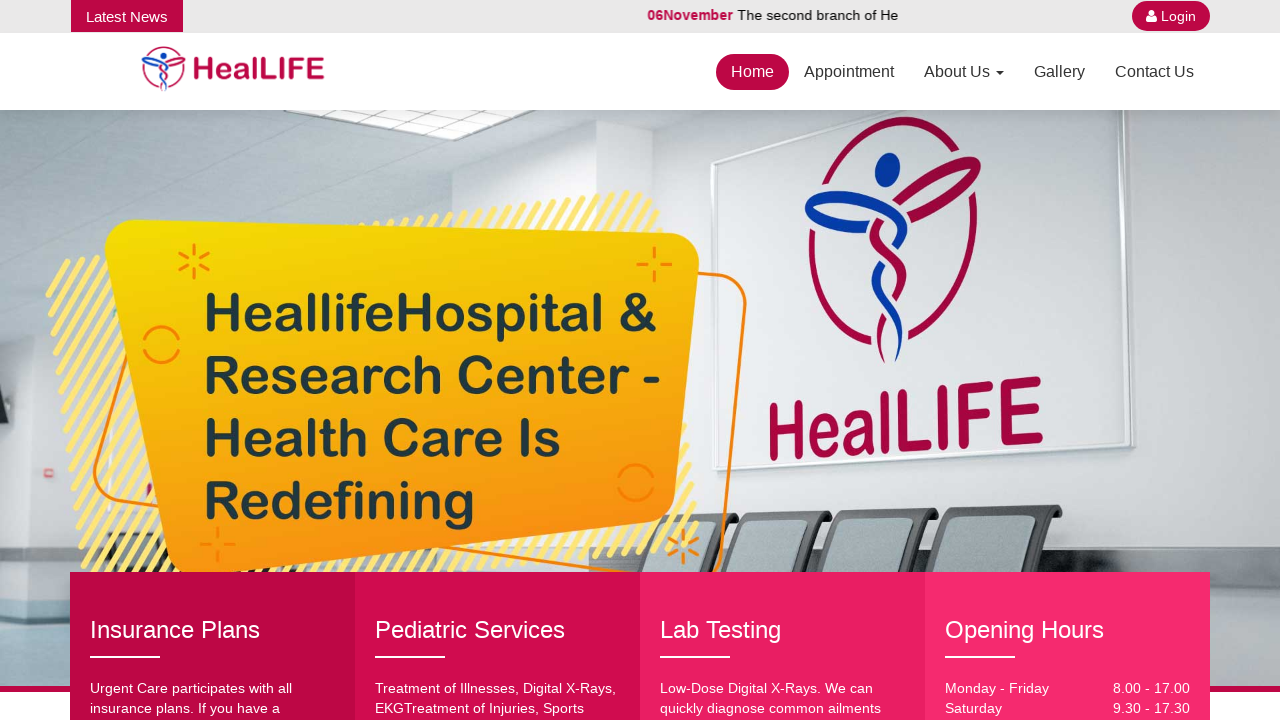

Scrolled to bottom of page
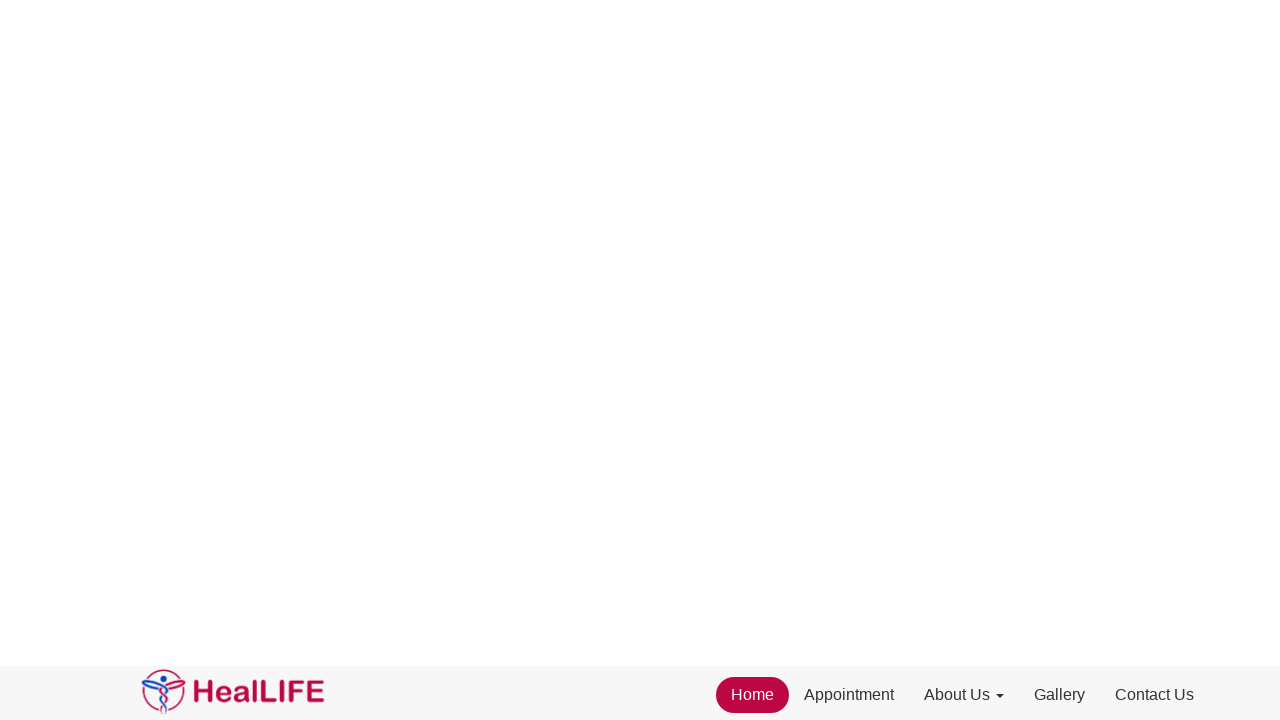

Waited 2 seconds for page to settle
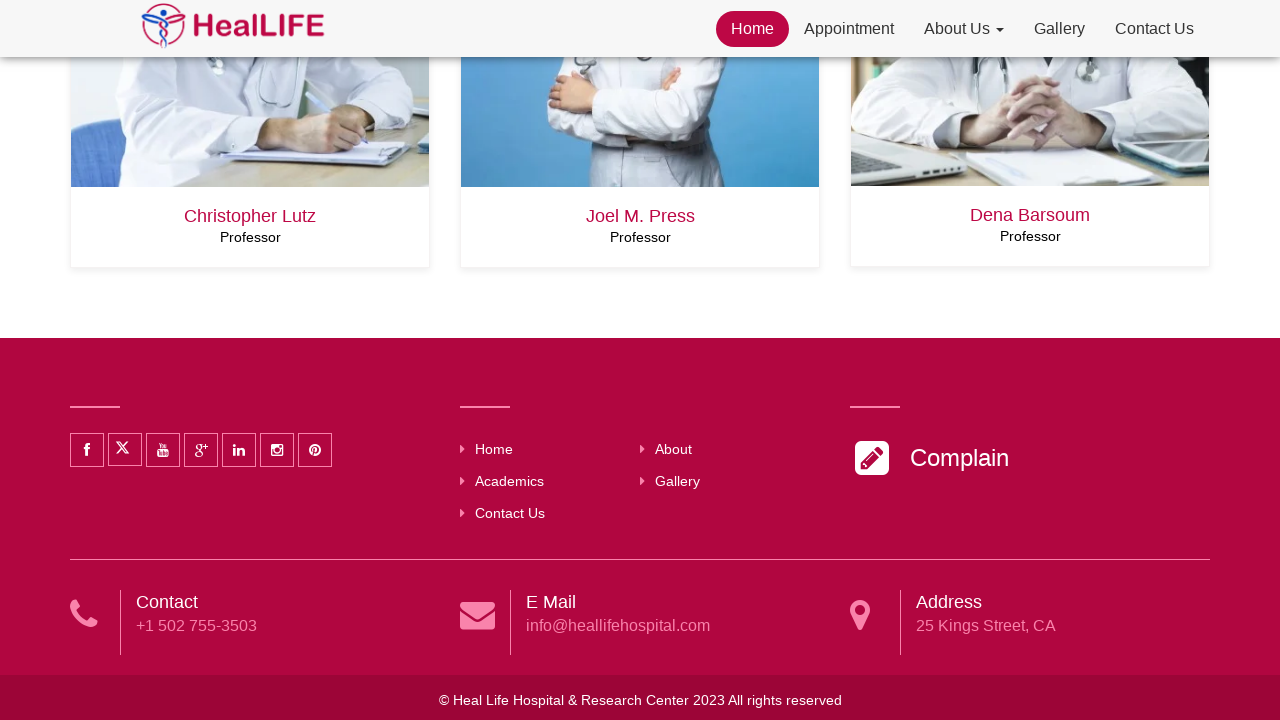

Verified Home link is visible in bottom bar
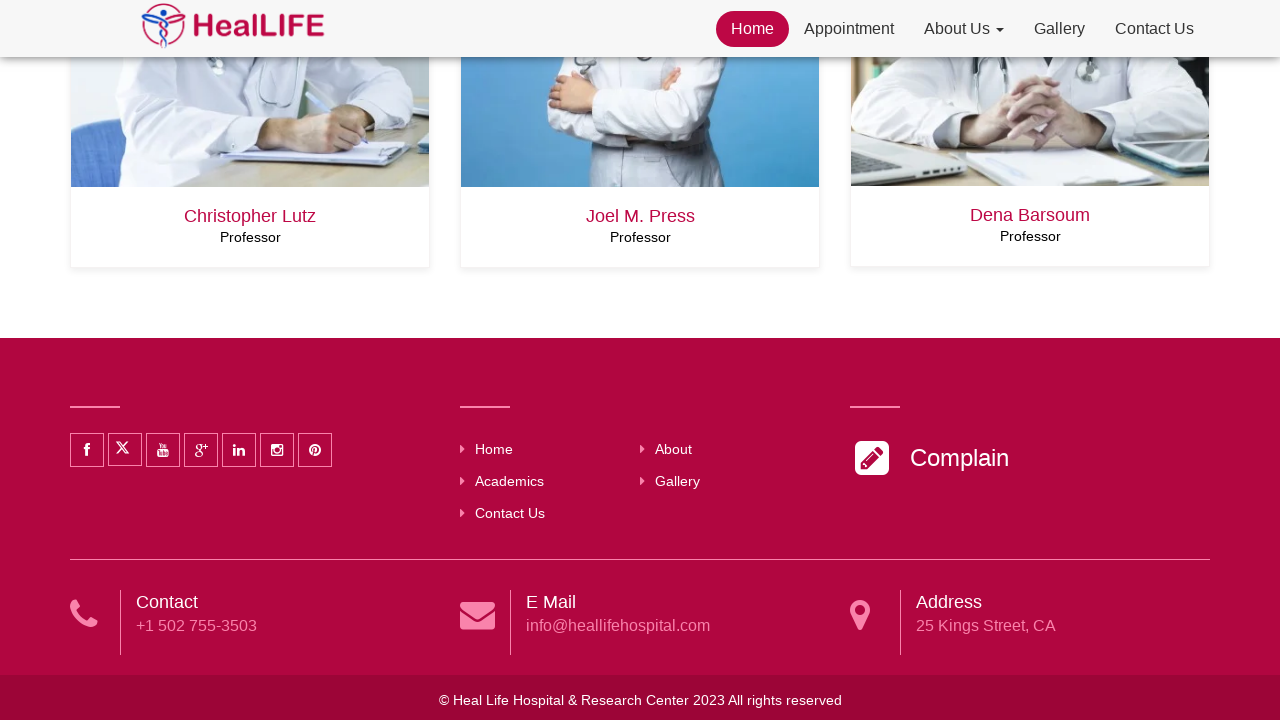

Clicked Home link in bottom bar at (494, 449) on footer a:has-text('Home')
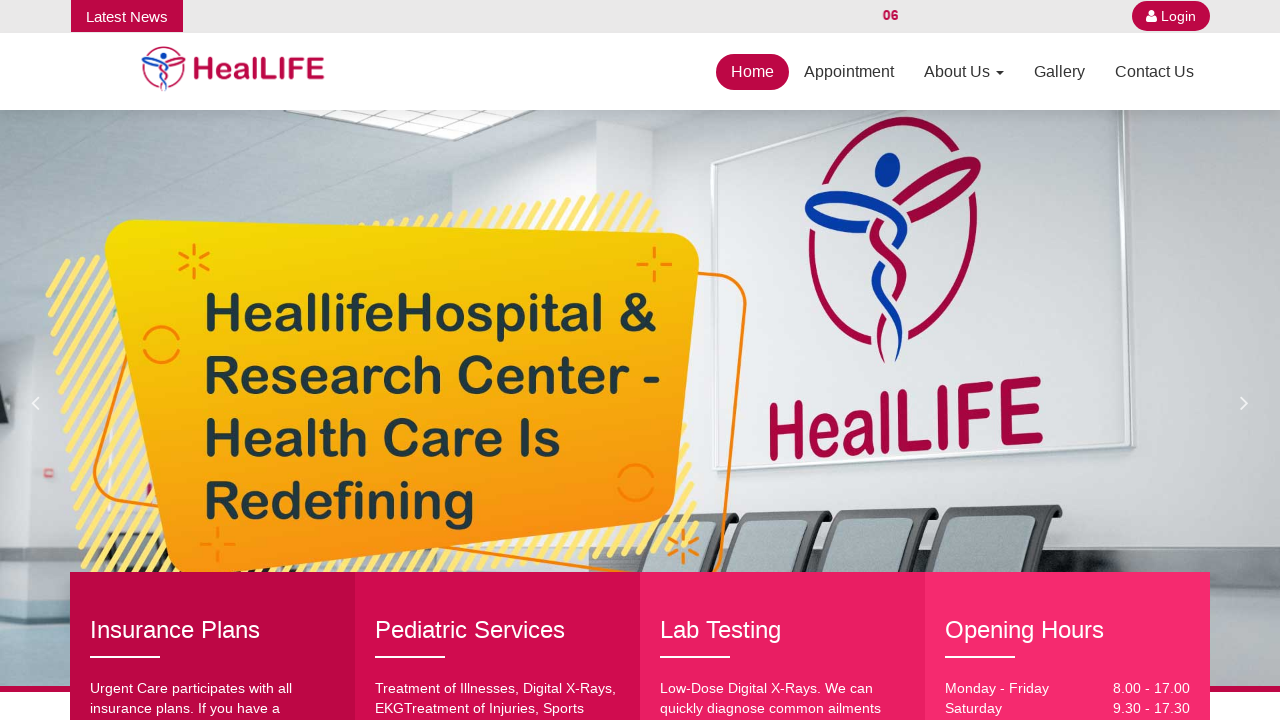

Verified page redirected to Home page (https://qa.heallifehospital.com/frontend)
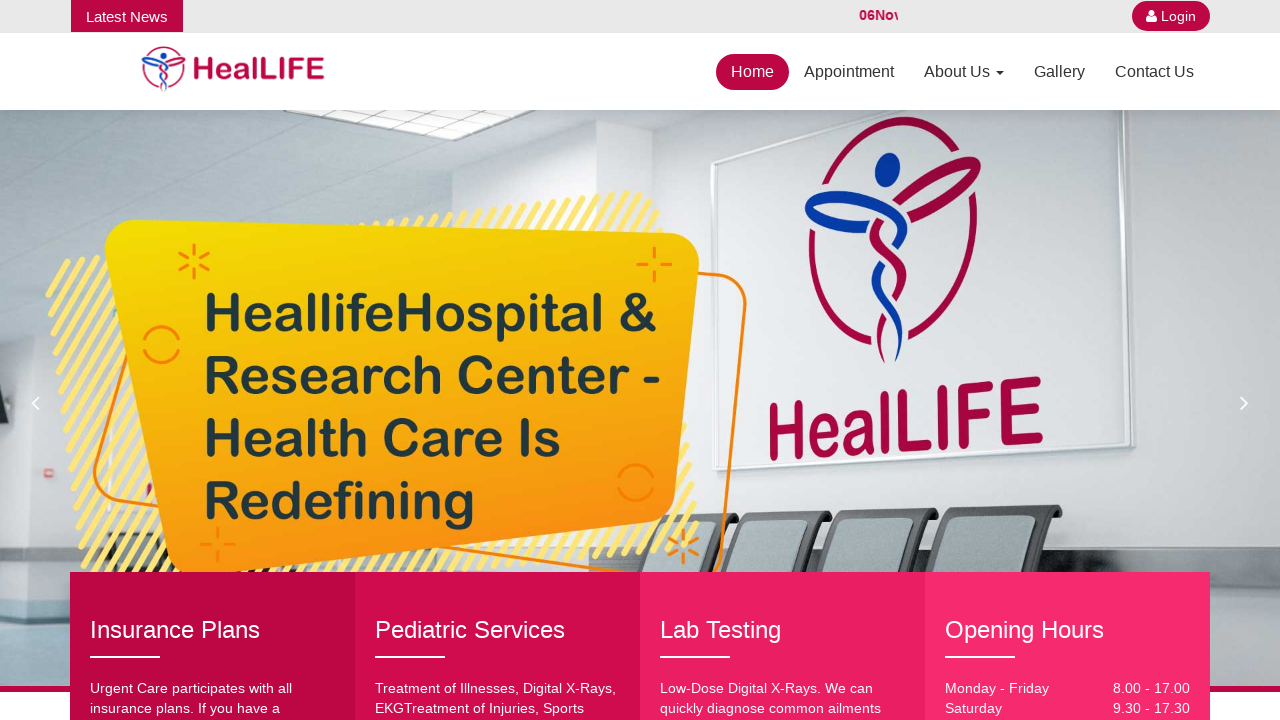

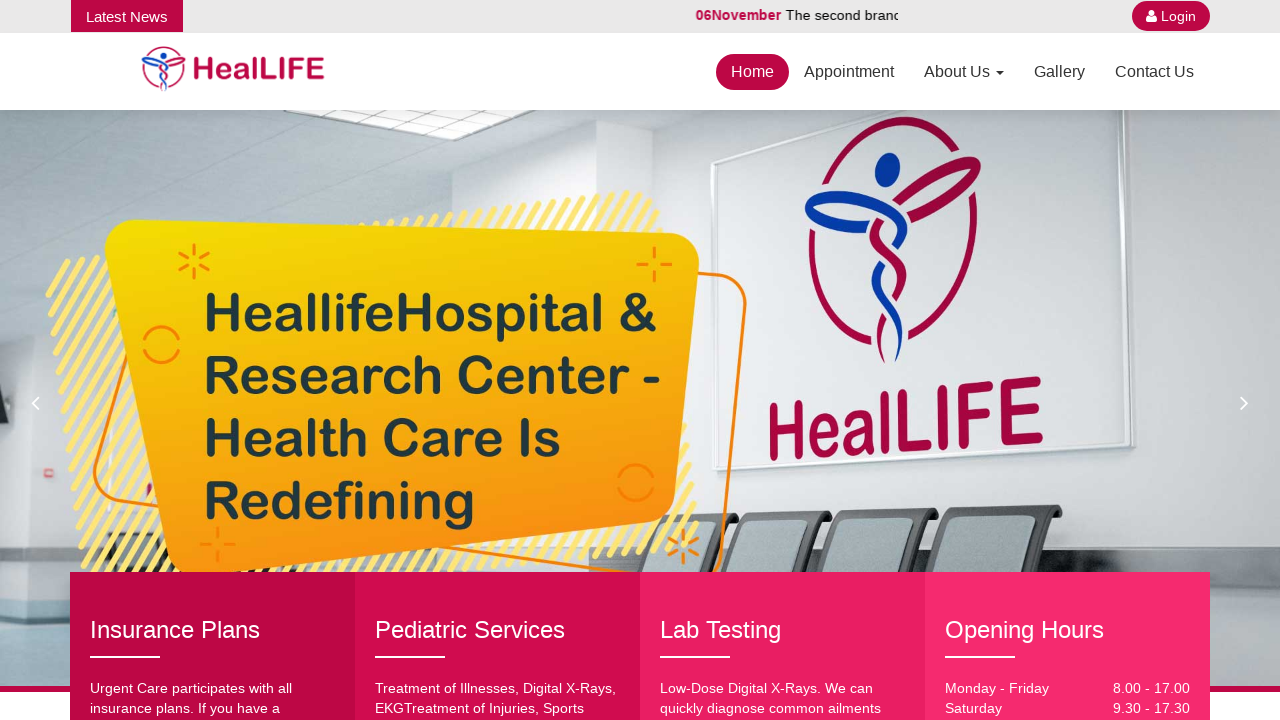